Tests sorting the Due column in descending order on table1 by clicking the column header twice

Starting URL: http://the-internet.herokuapp.com/tables

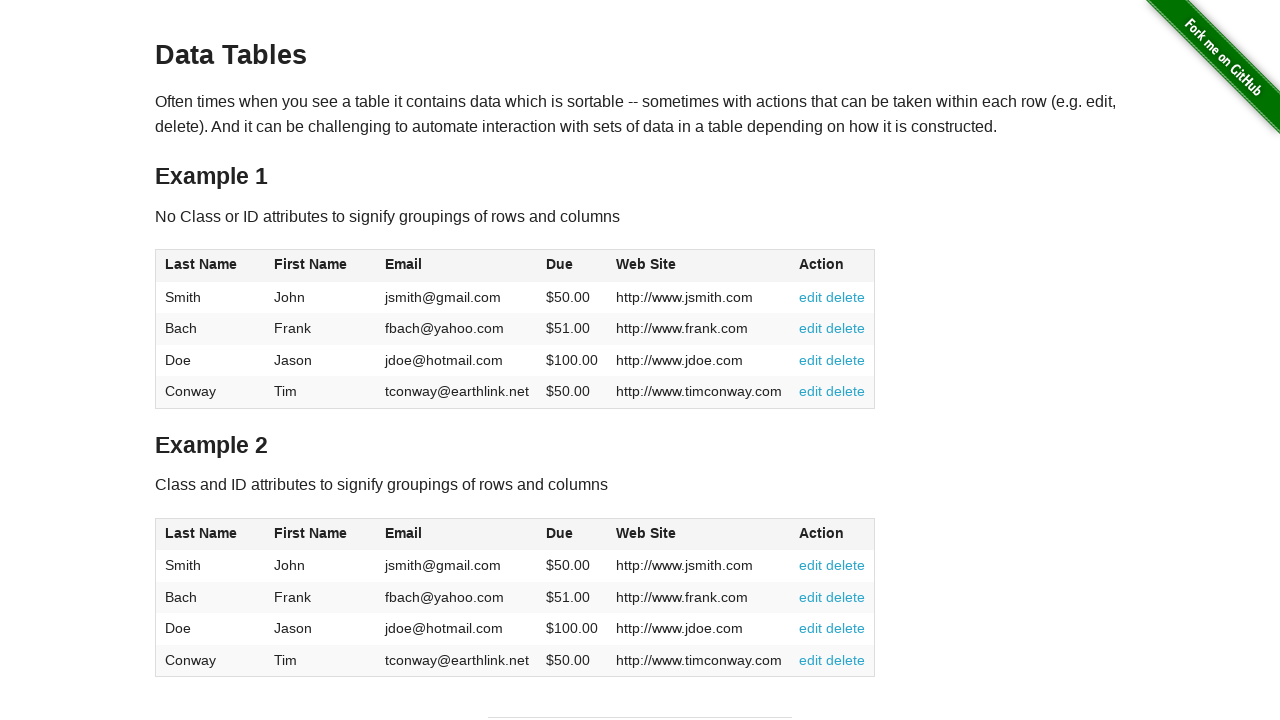

Clicked Due column header first time (ascending sort) at (572, 266) on #table1 thead tr th:nth-of-type(4)
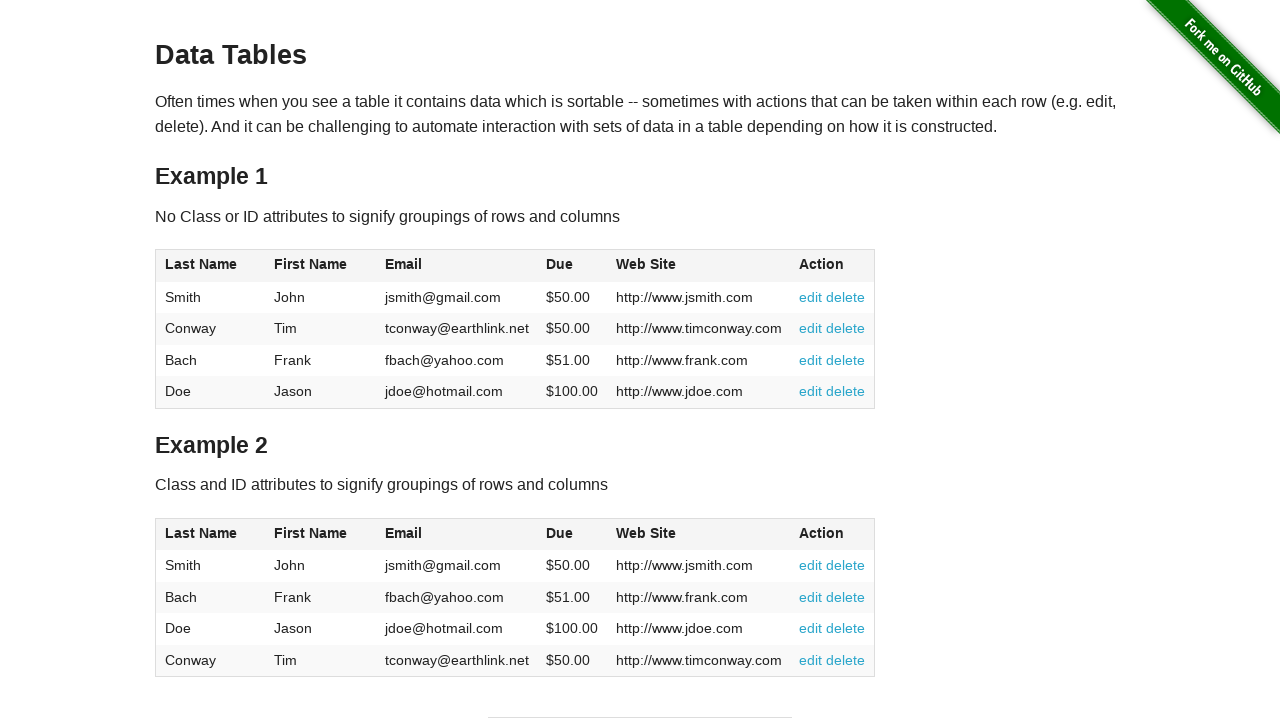

Clicked Due column header second time (descending sort) at (572, 266) on #table1 thead tr th:nth-of-type(4)
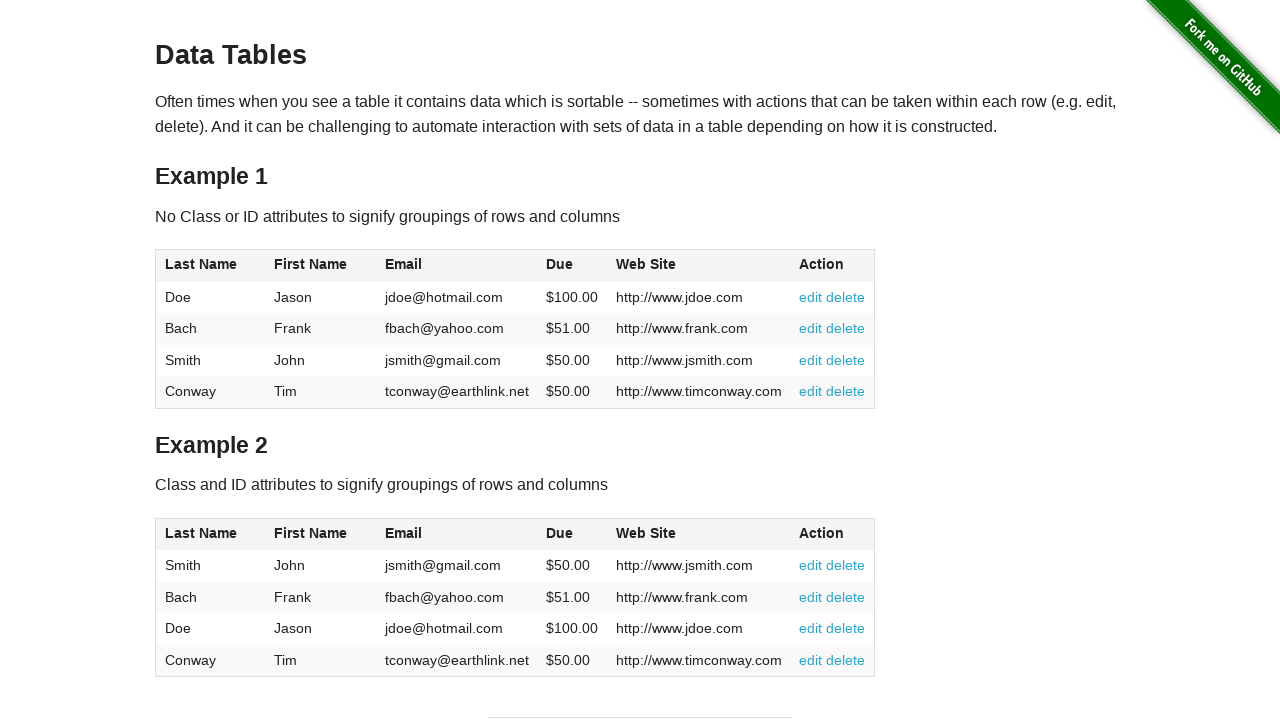

Table updated after sorting Due column in descending order
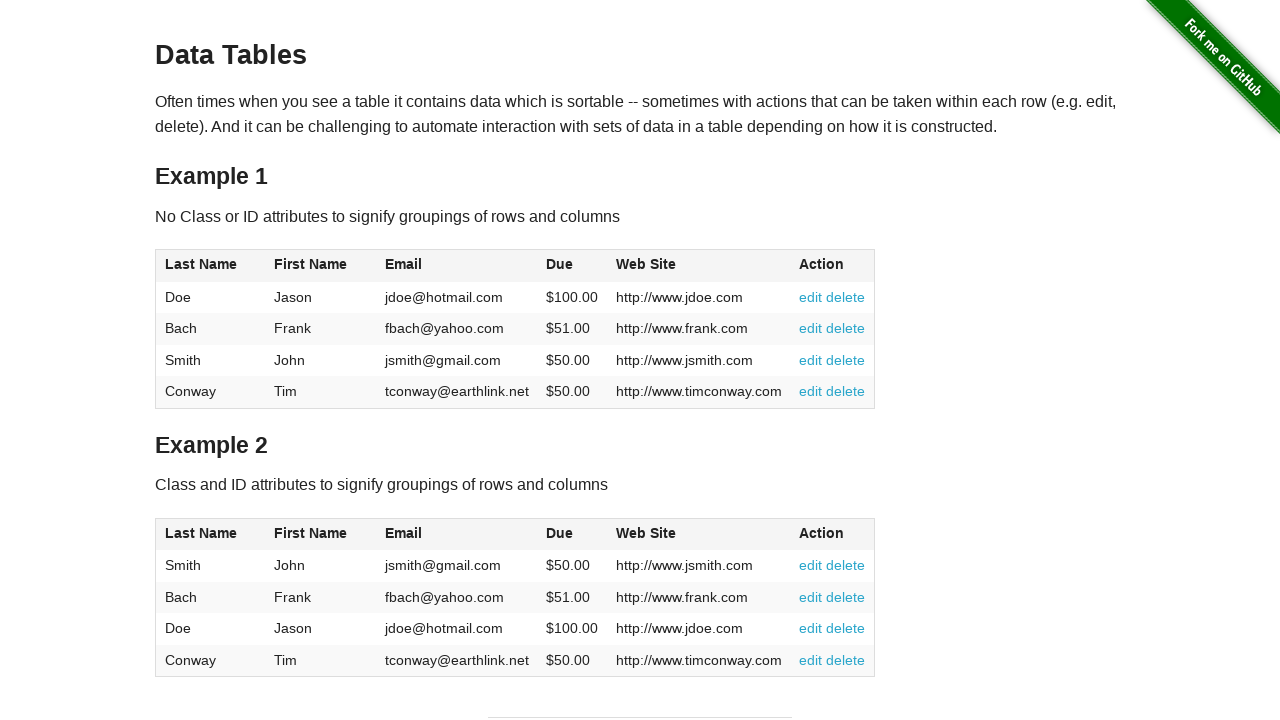

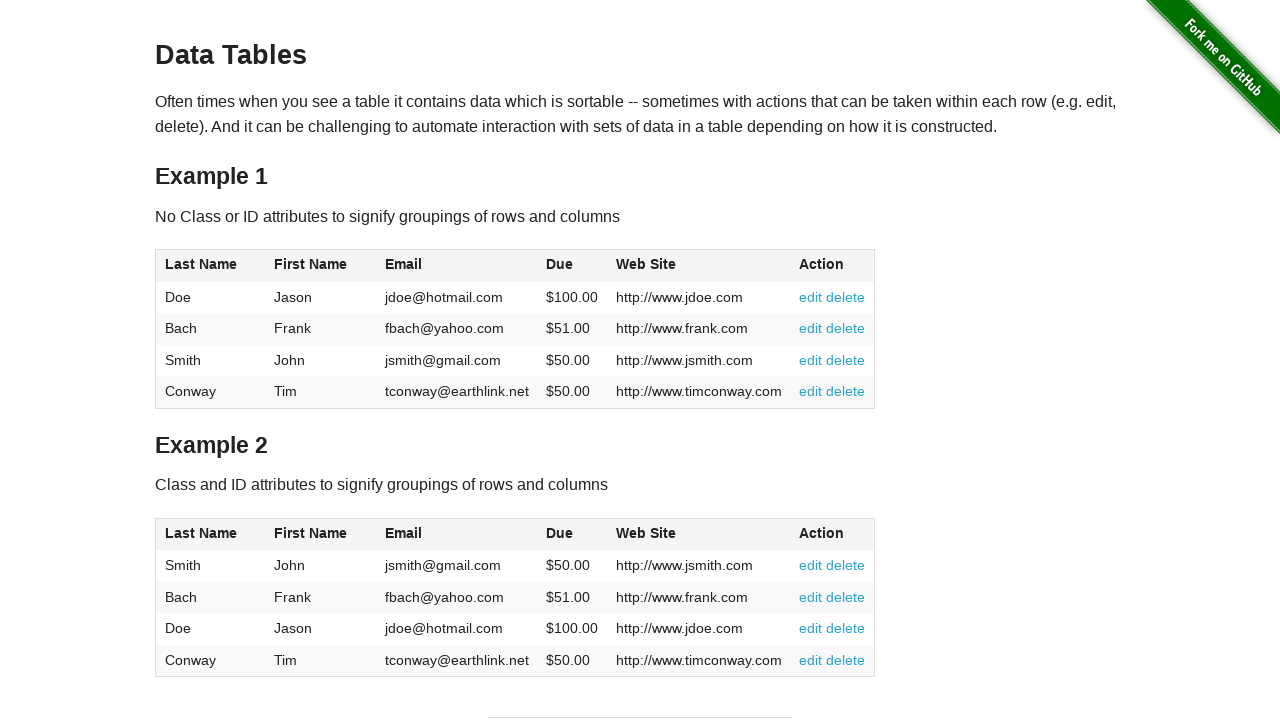